Tests the age form by entering a name and age, submitting the form, and verifying the resulting message.

Starting URL: https://uljanovs.github.io/site/examples/age

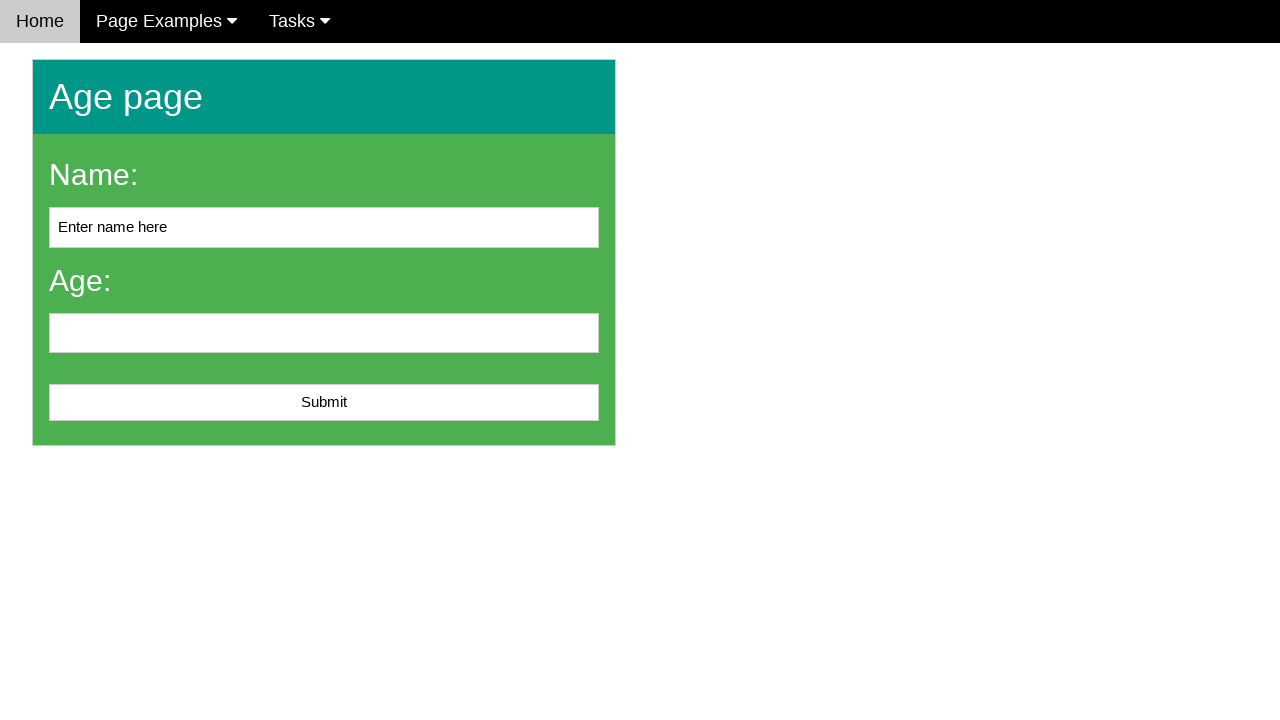

Cleared the name field on #name
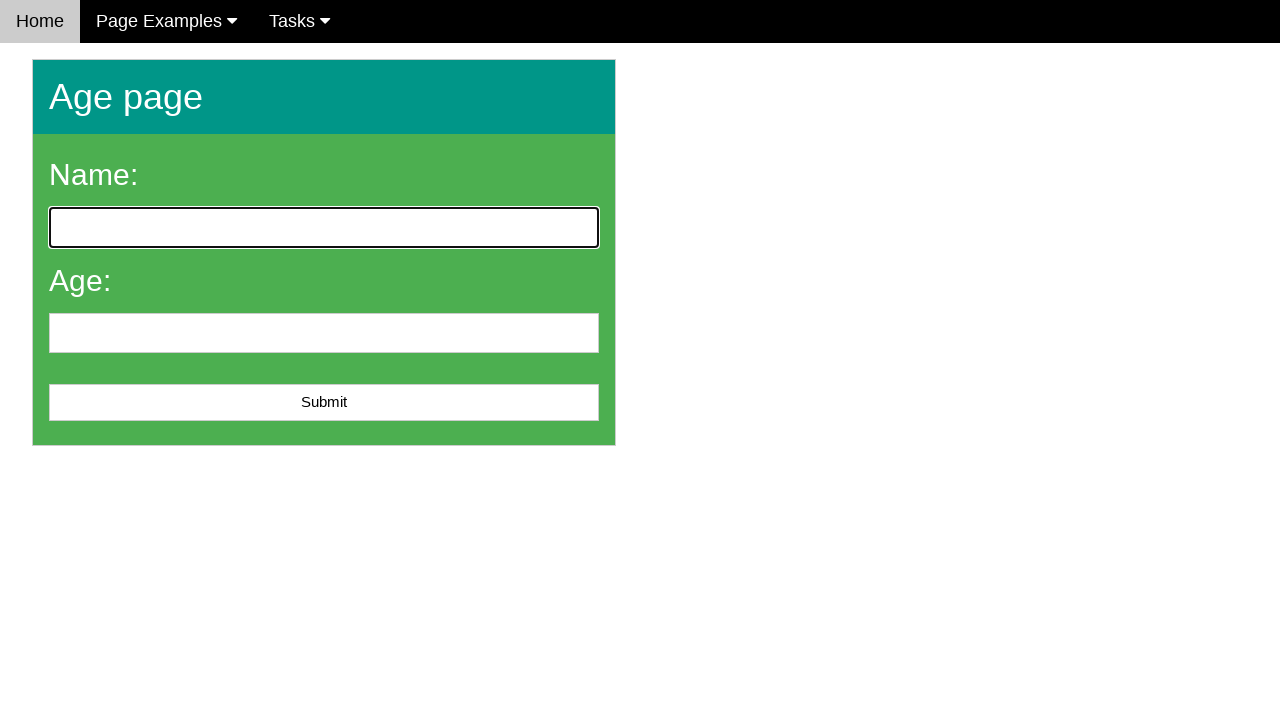

Entered name 'John Smith' in the name field on #name
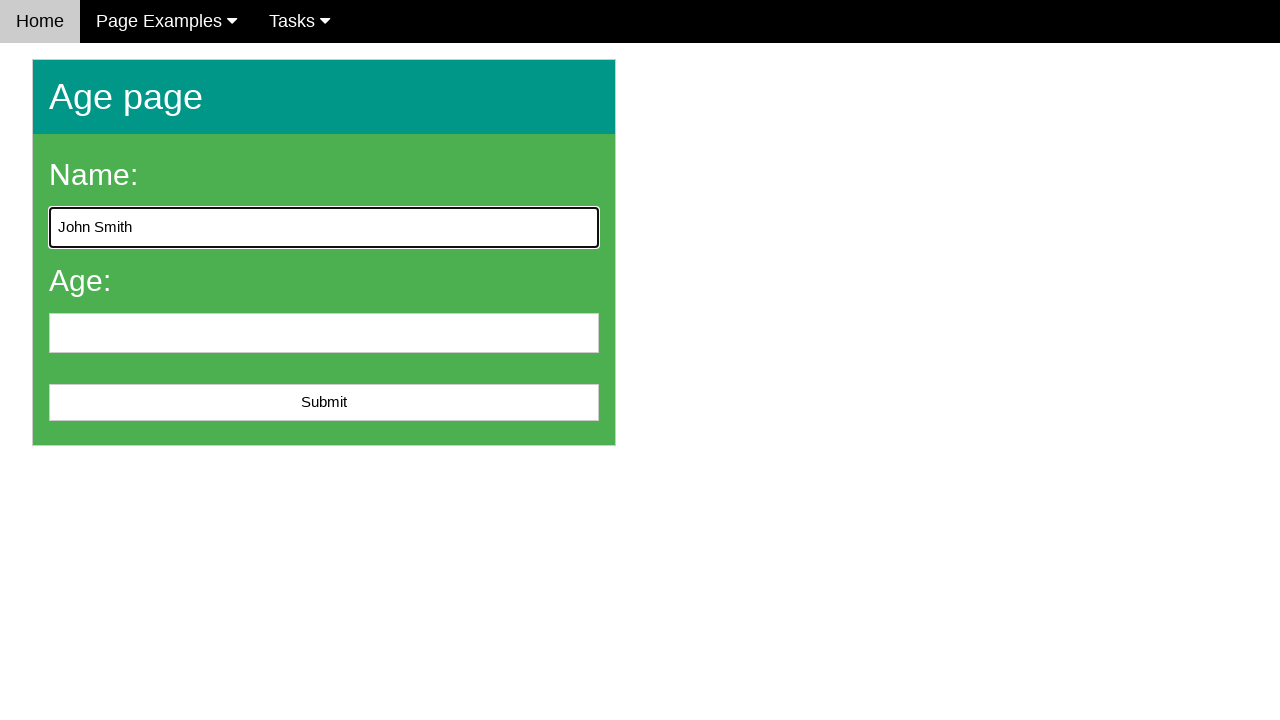

Entered age '25' in the age field on #age
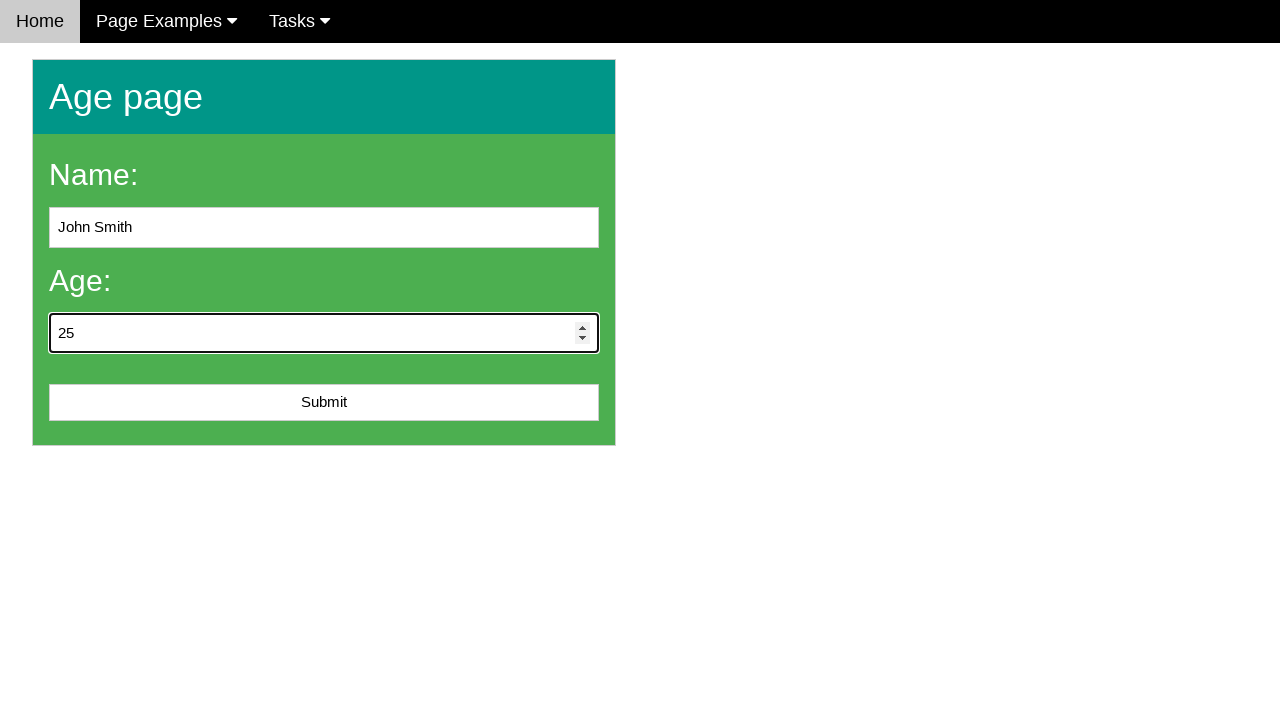

Clicked the submit button to submit the age form at (324, 403) on #submit
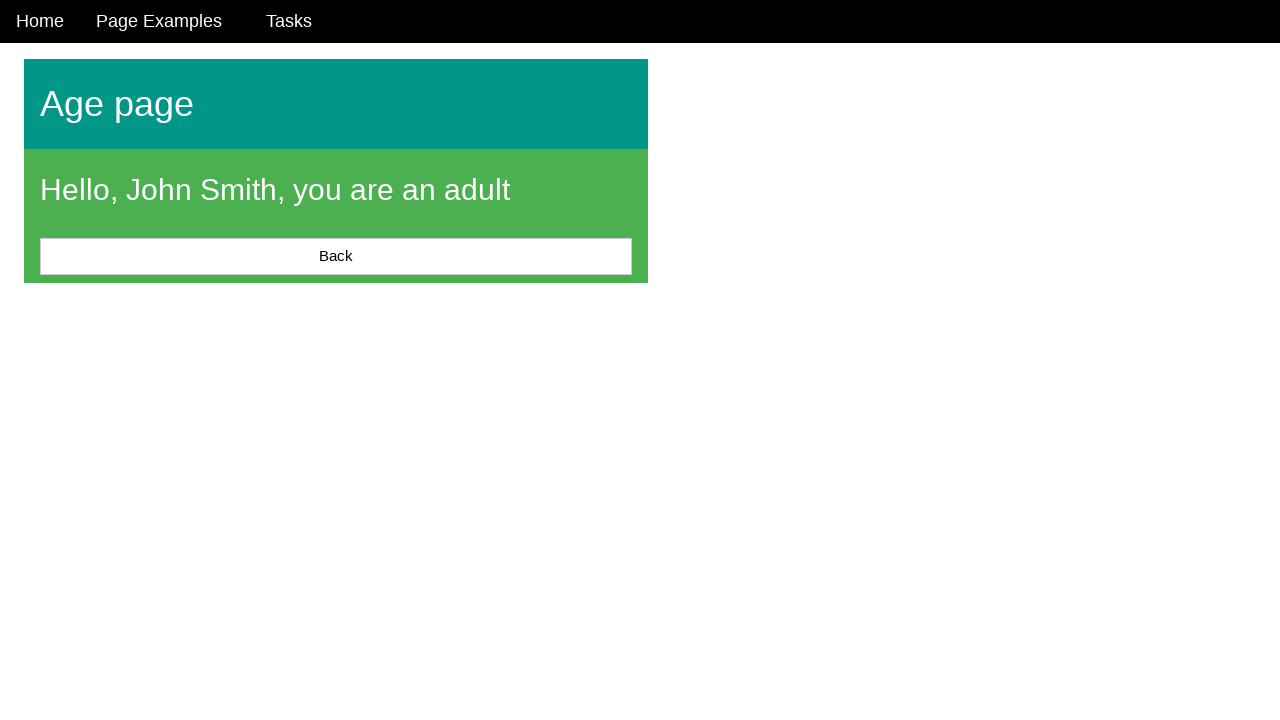

Verified the result message is displayed
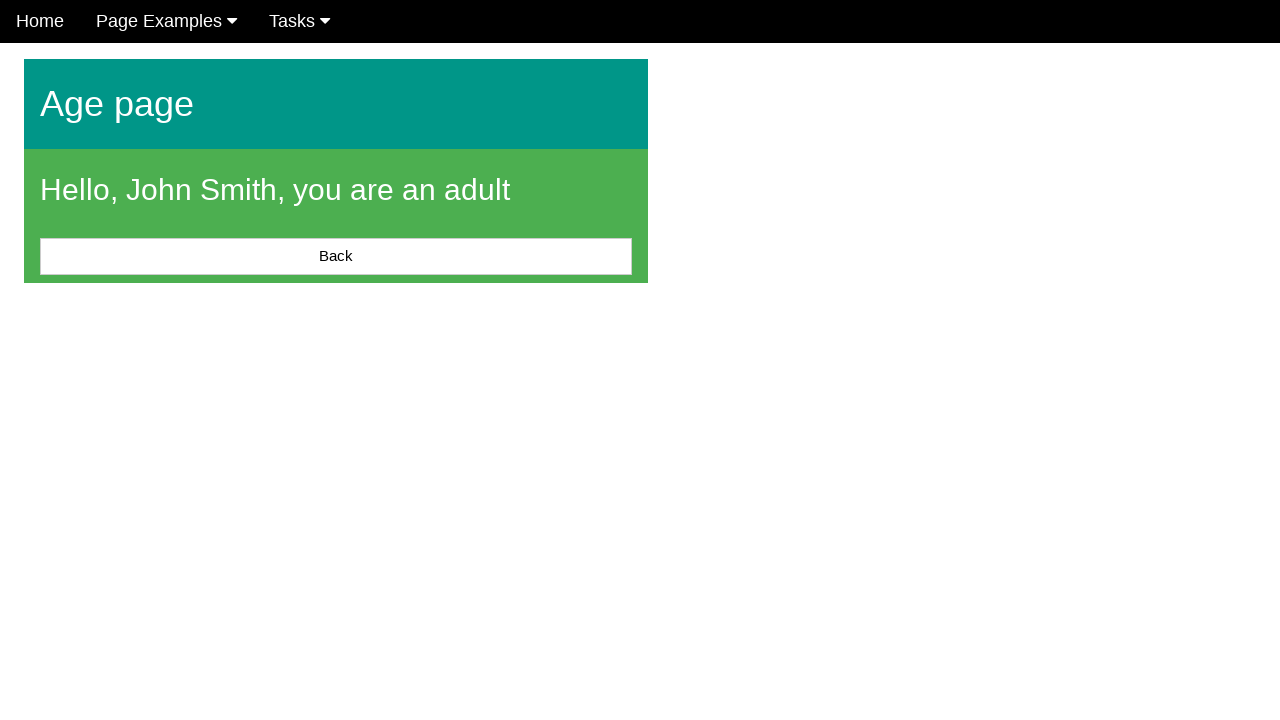

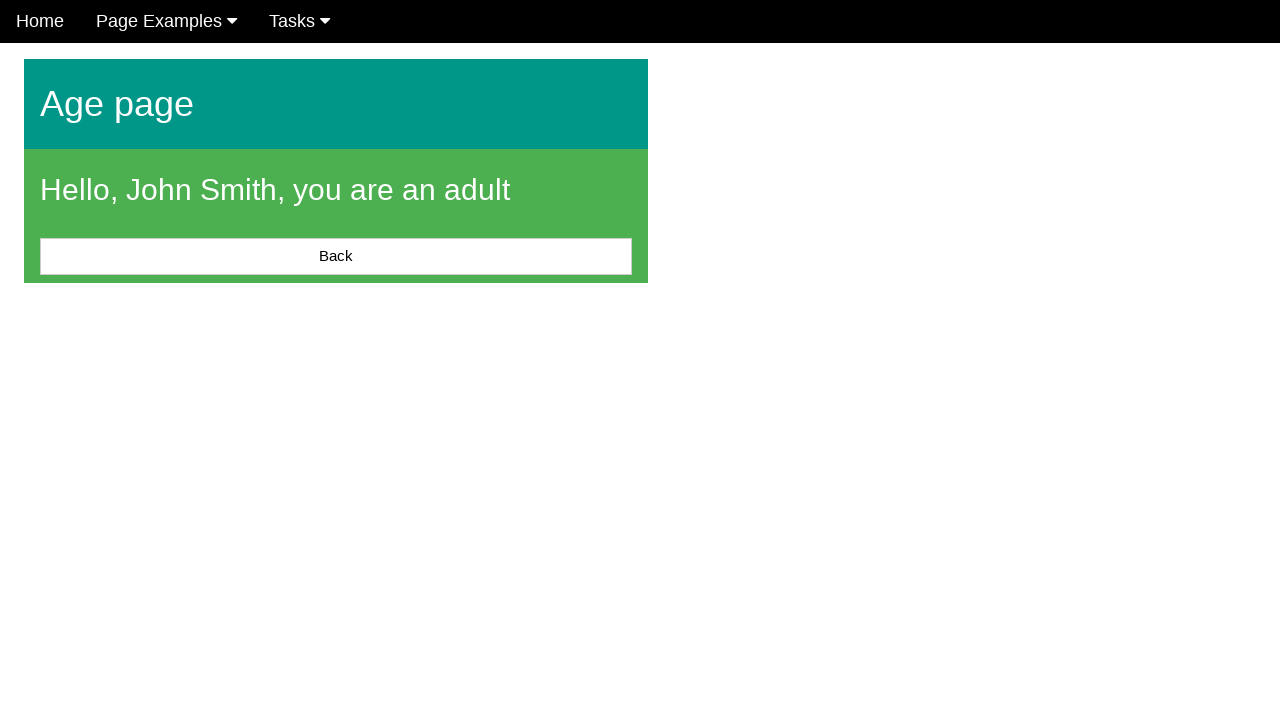